Tests AJAX-loaded content by clicking through year tabs on the Oscar Winning Films page and verifying the table loads for each year

Starting URL: https://www.scrapethissite.com/pages/ajax-javascript/

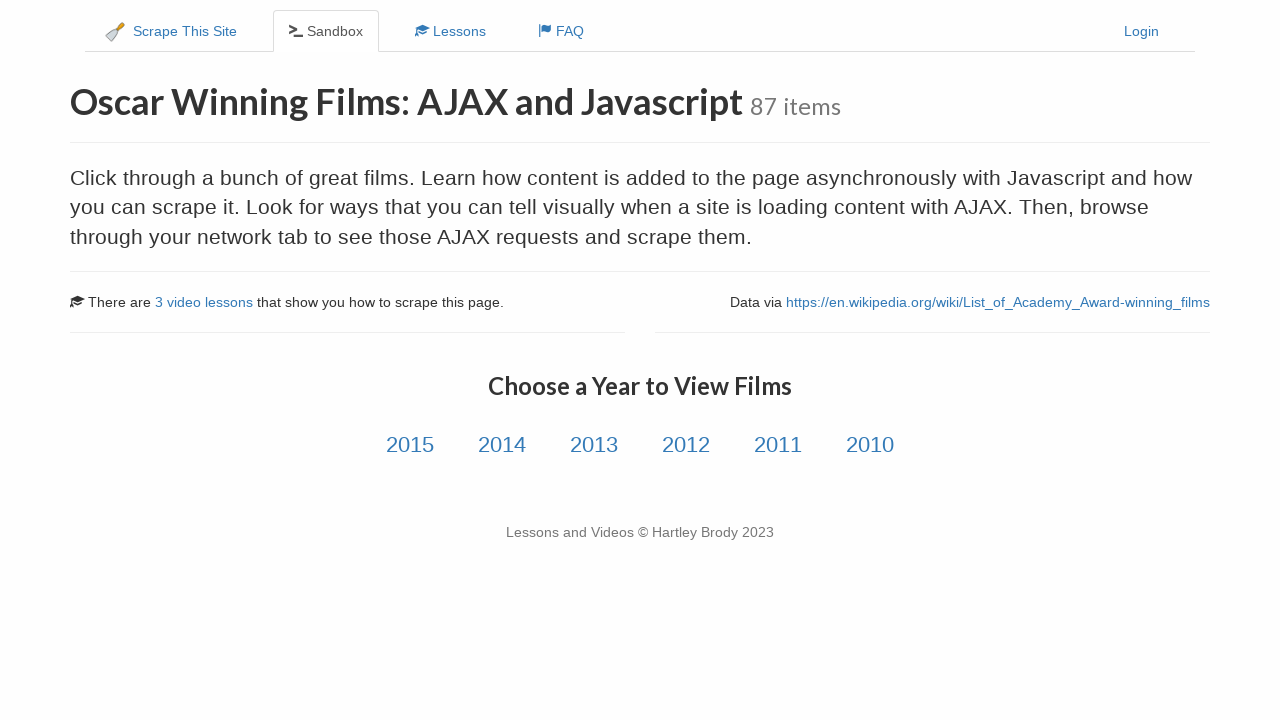

Year tabs are visible on the Oscar Winning Films page
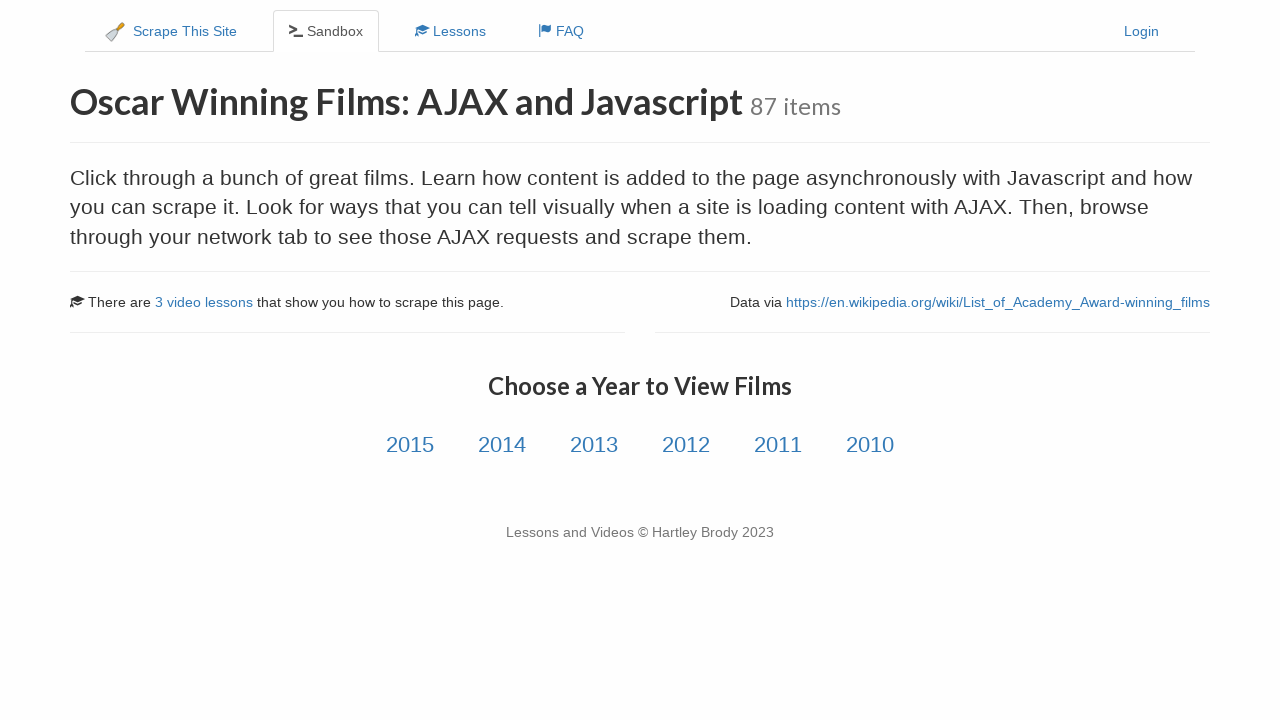

Located all year tab elements
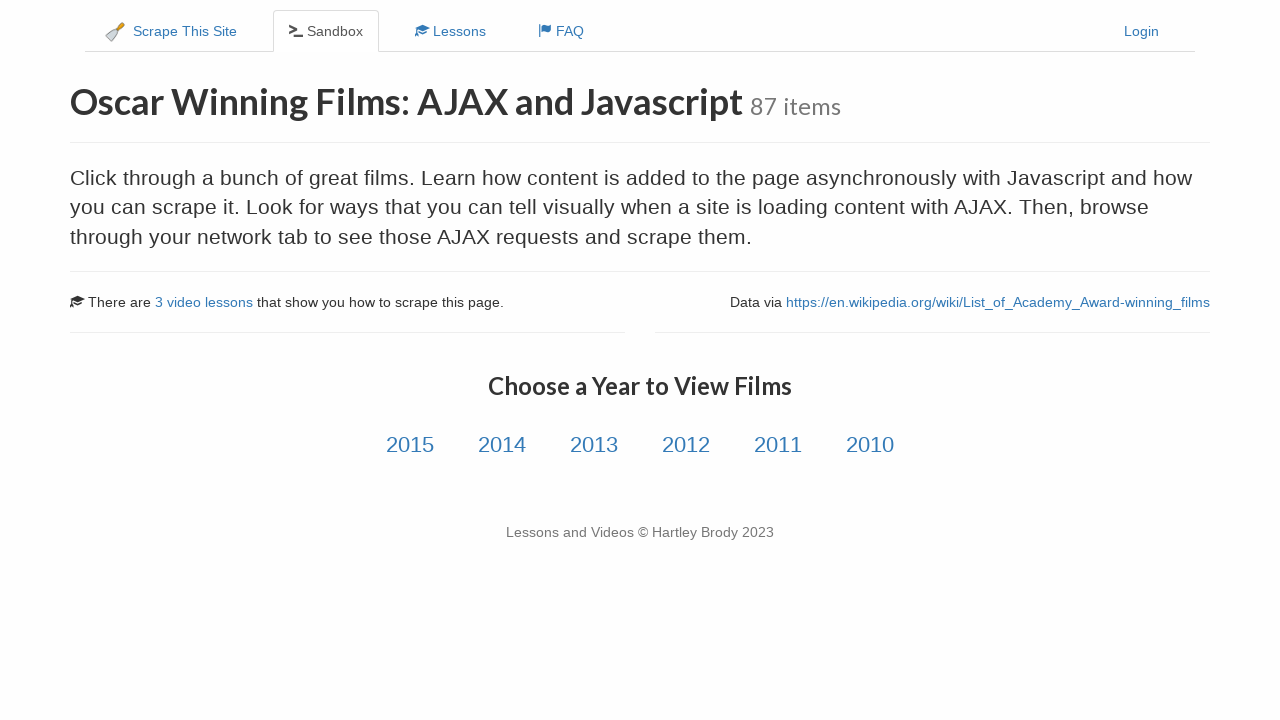

Found 6 year tabs
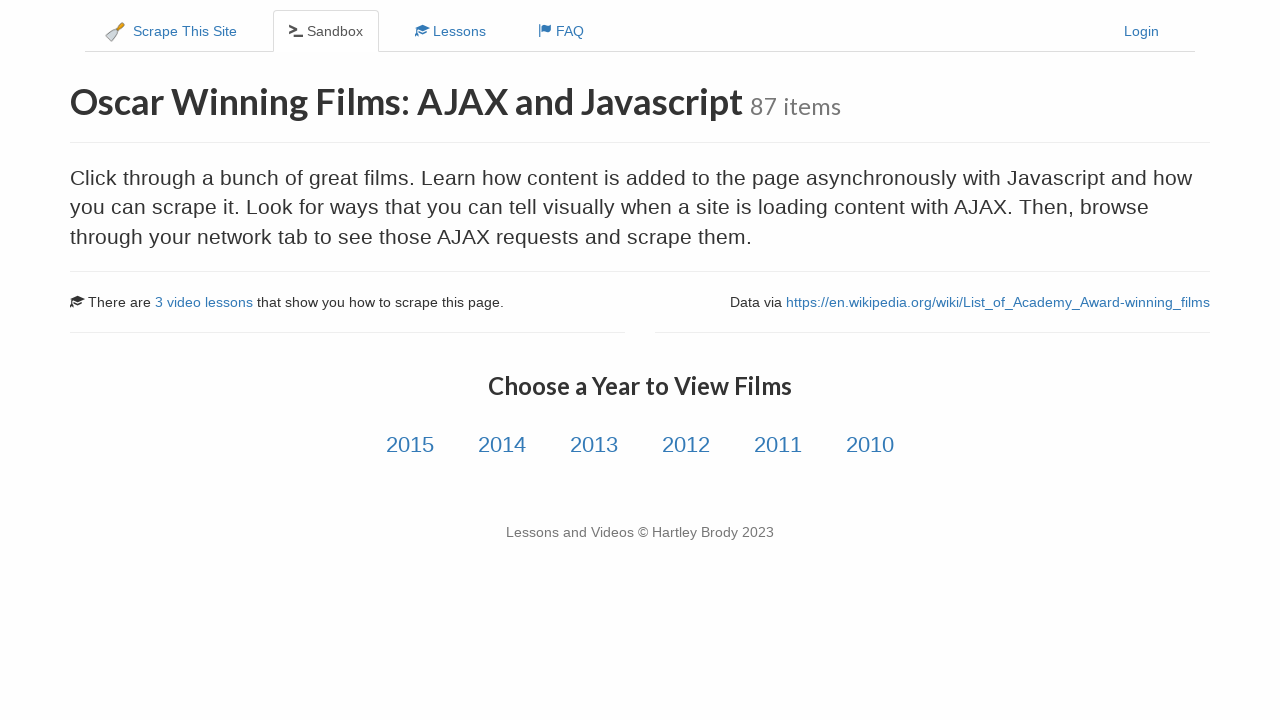

Clicked year tab 1 of 5 at (410, 445) on .col-md-12.text-center a >> nth=0
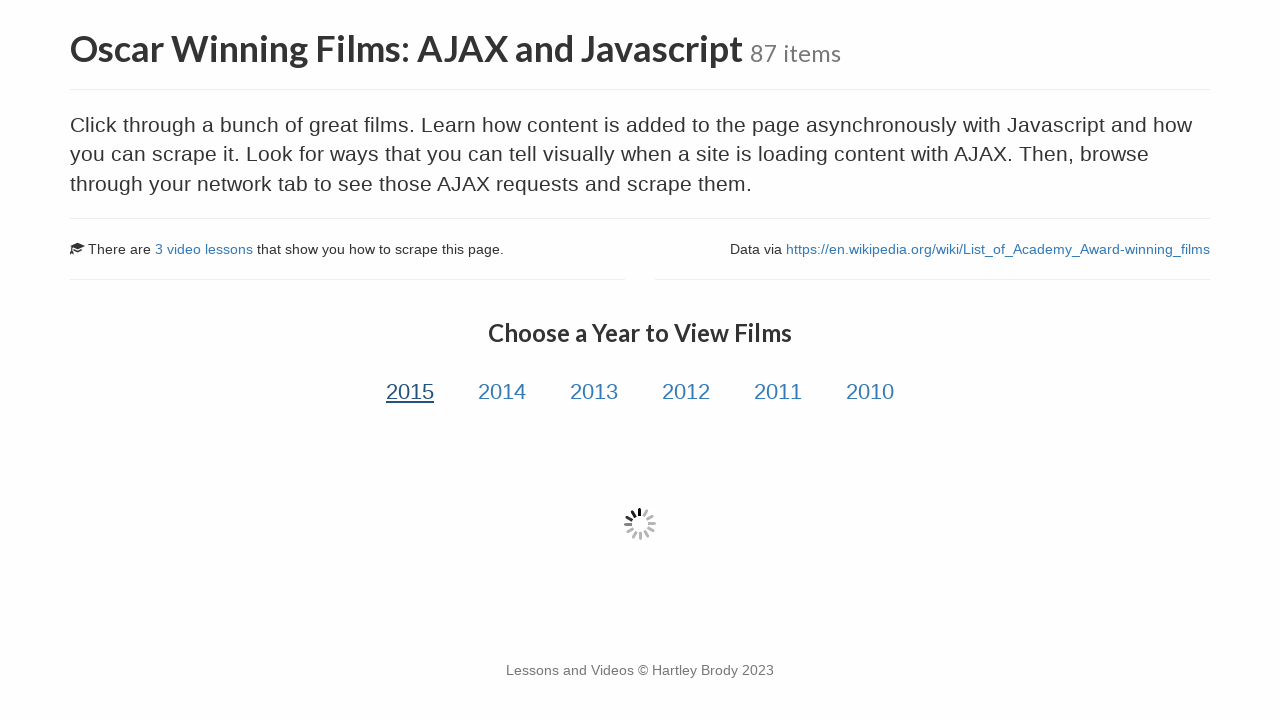

AJAX table loaded with rows for year tab 1
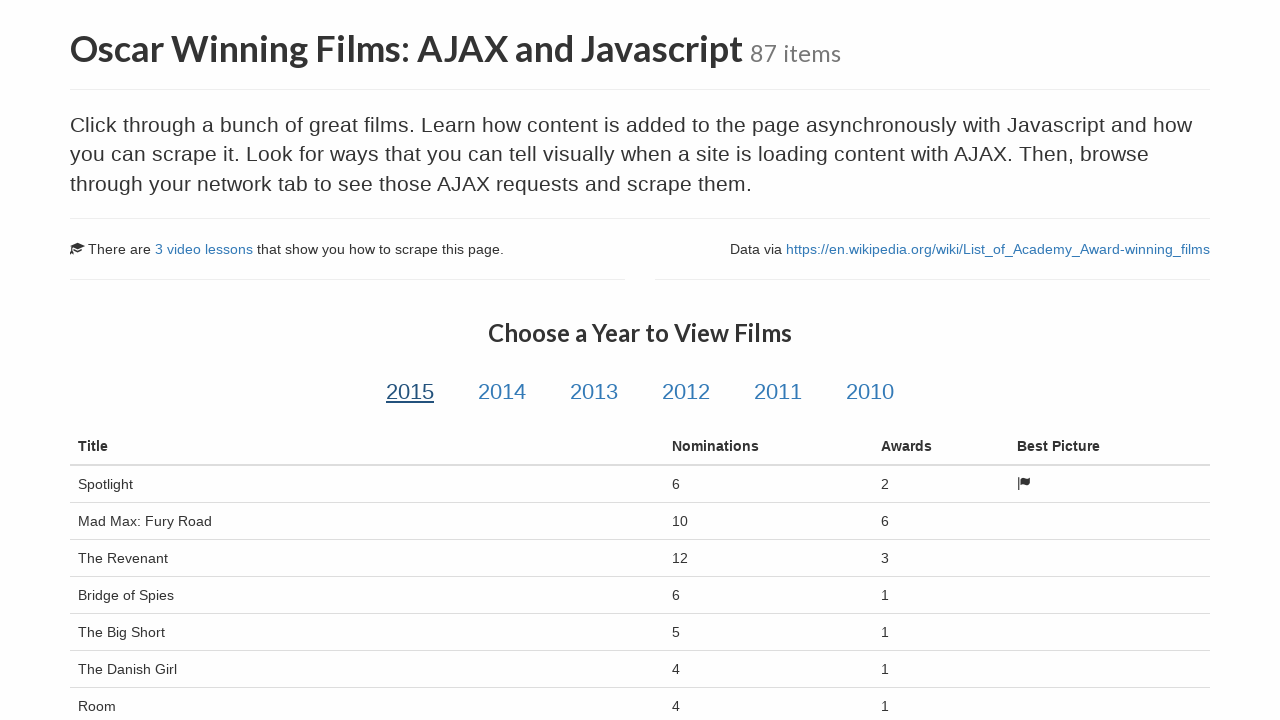

Waited 1 second for table rendering to complete for year tab 1
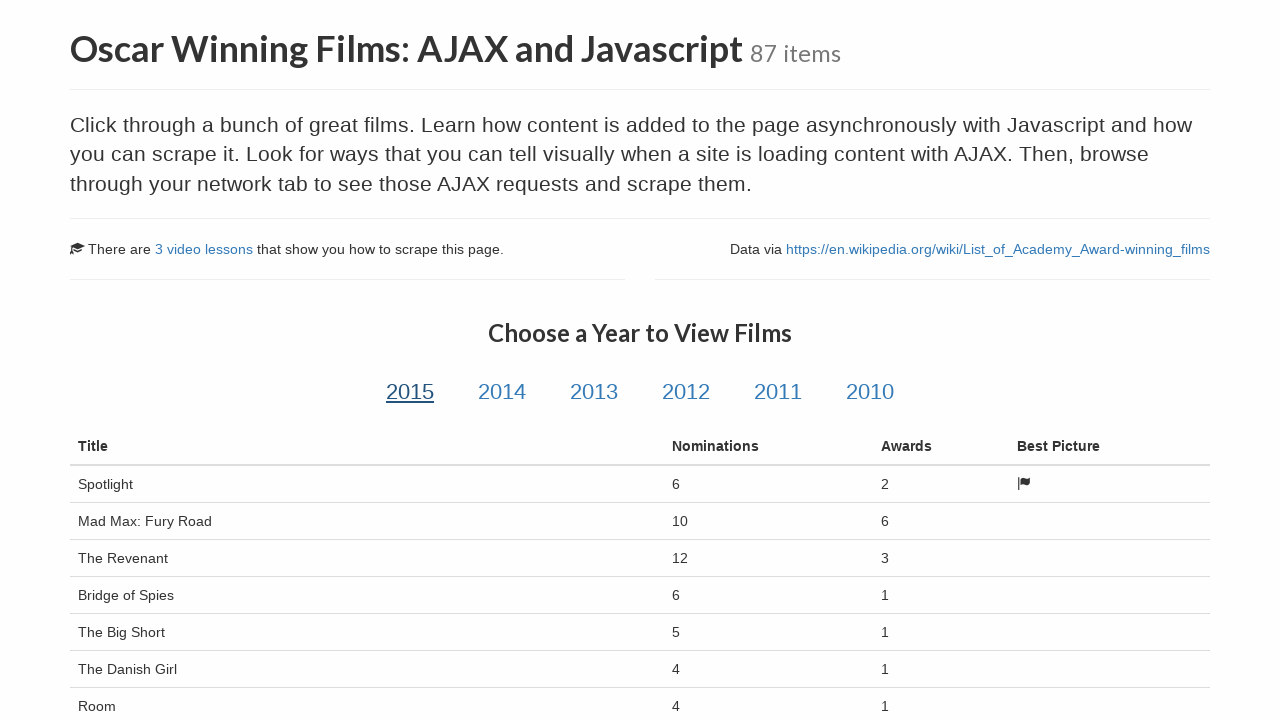

Clicked year tab 2 of 5 at (502, 392) on .col-md-12.text-center a >> nth=1
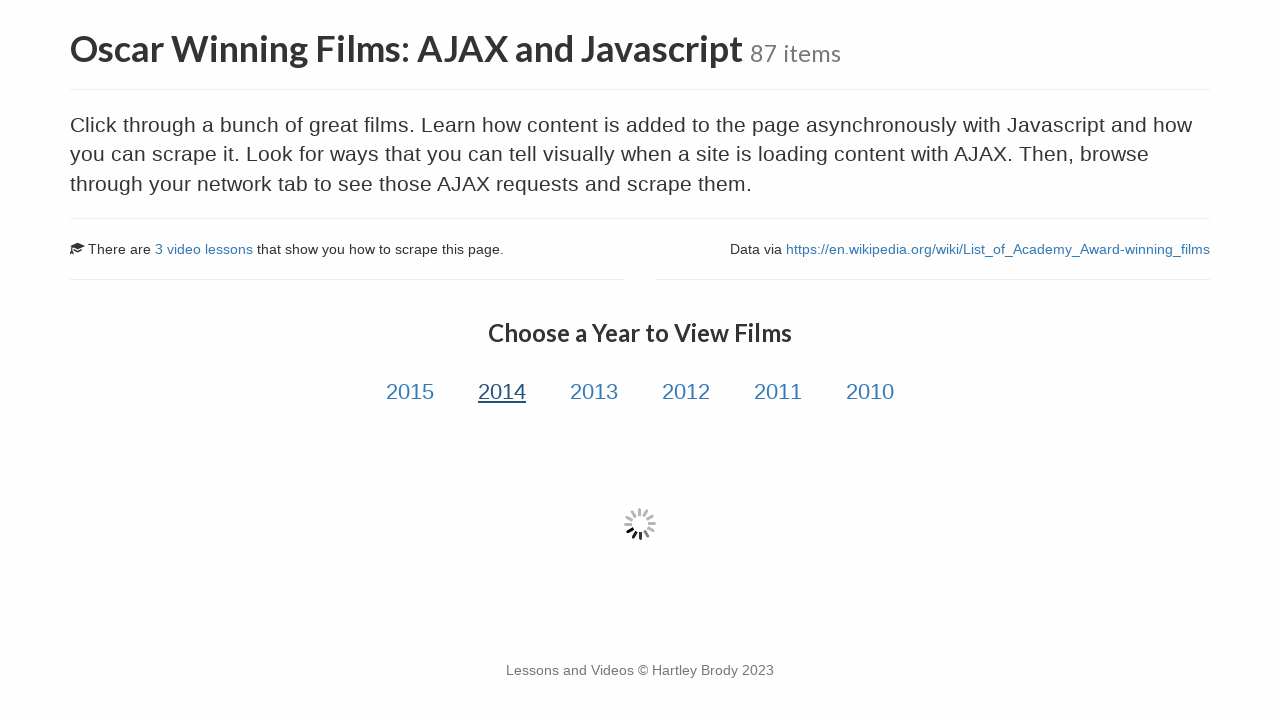

AJAX table loaded with rows for year tab 2
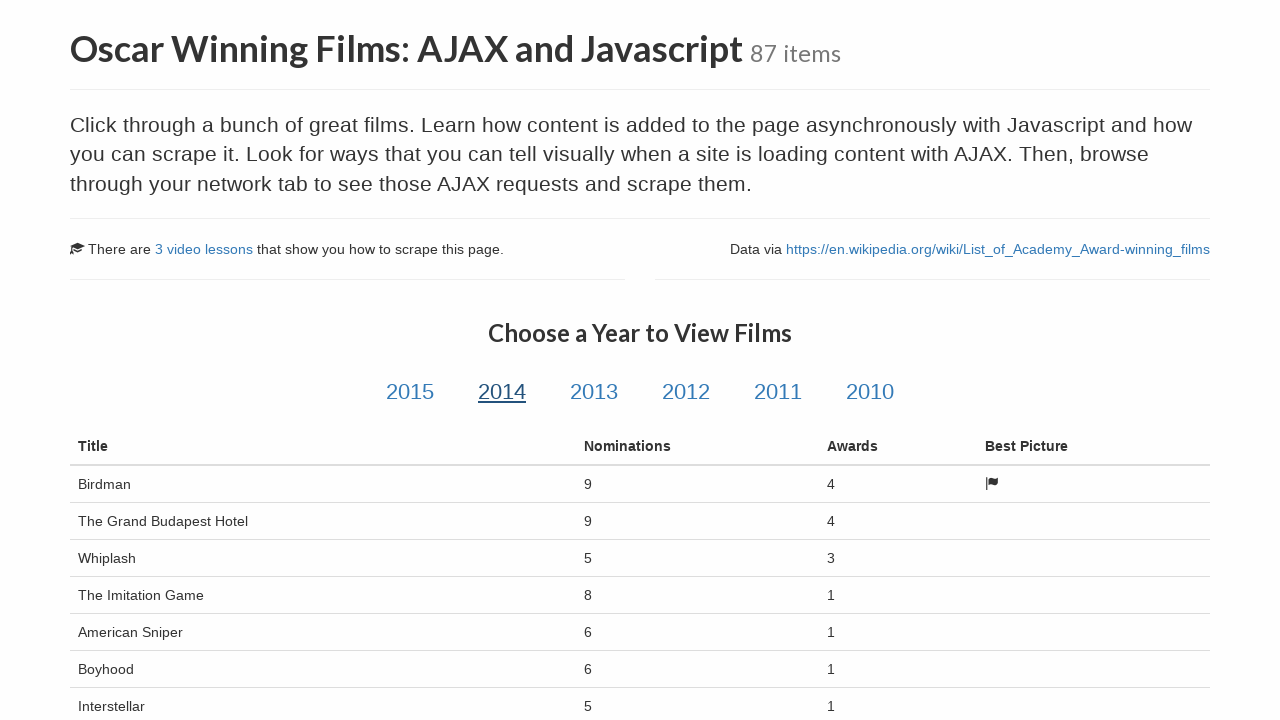

Waited 1 second for table rendering to complete for year tab 2
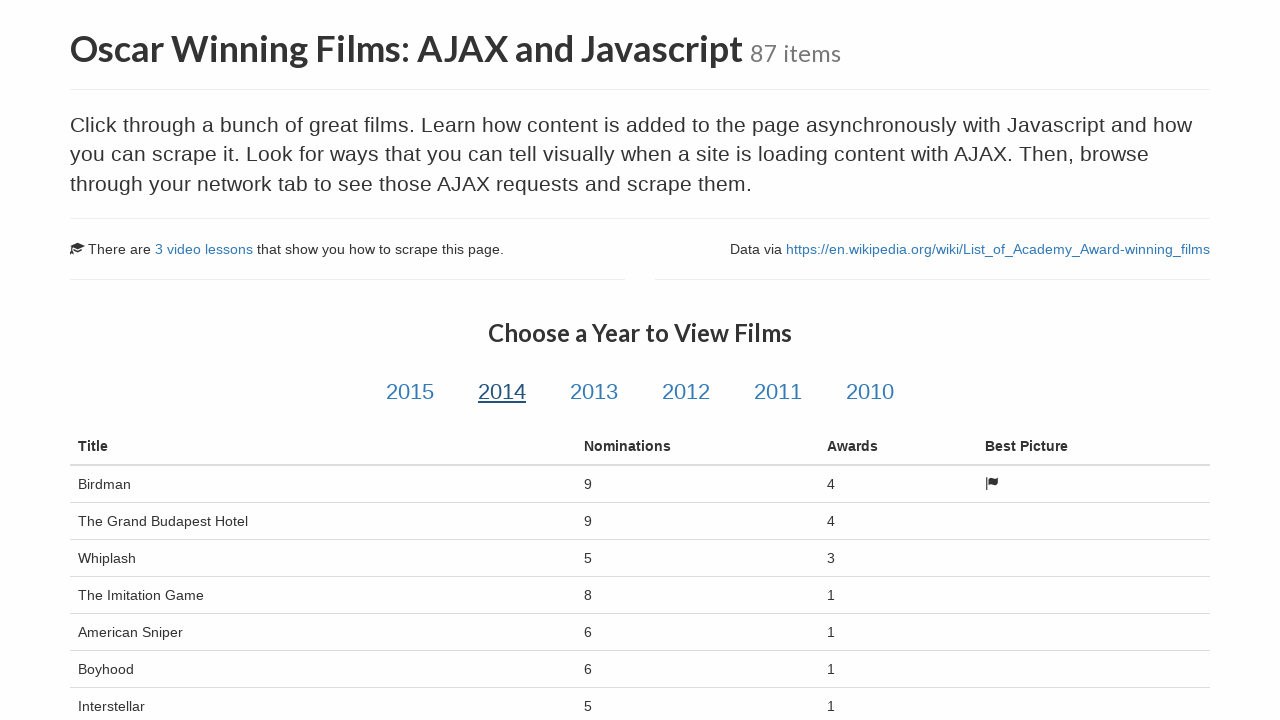

Clicked year tab 3 of 5 at (594, 392) on .col-md-12.text-center a >> nth=2
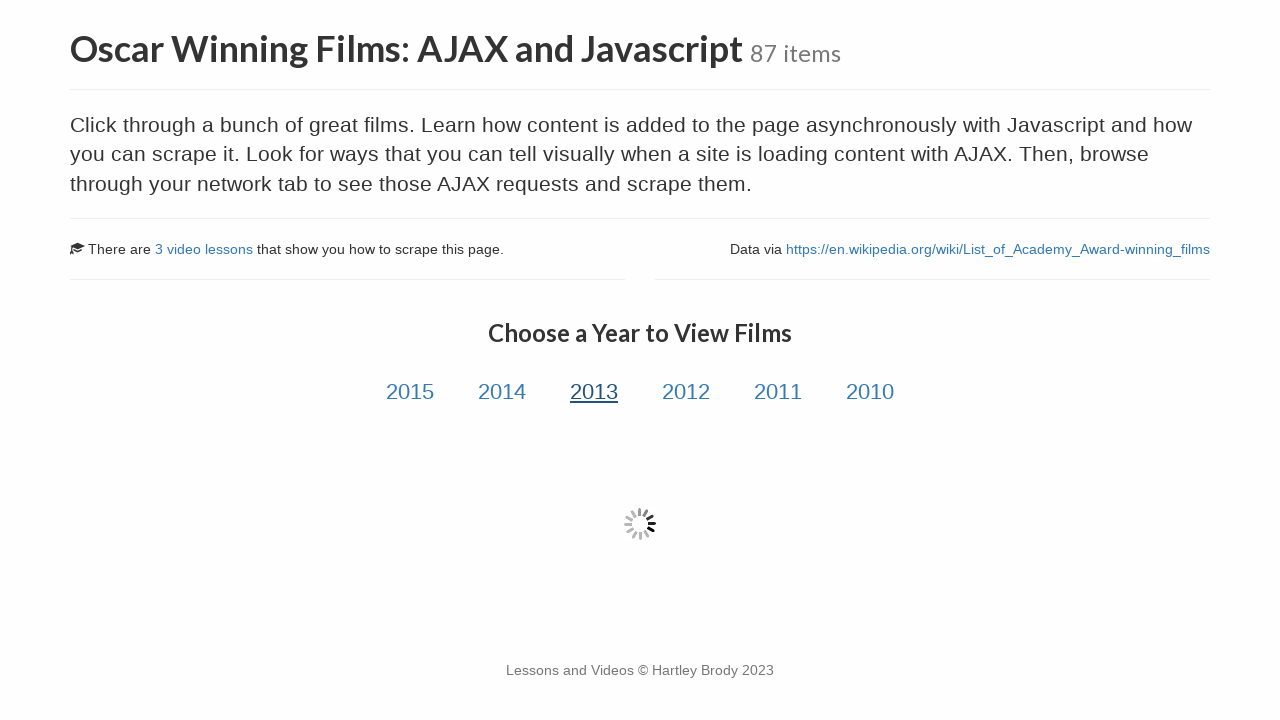

AJAX table loaded with rows for year tab 3
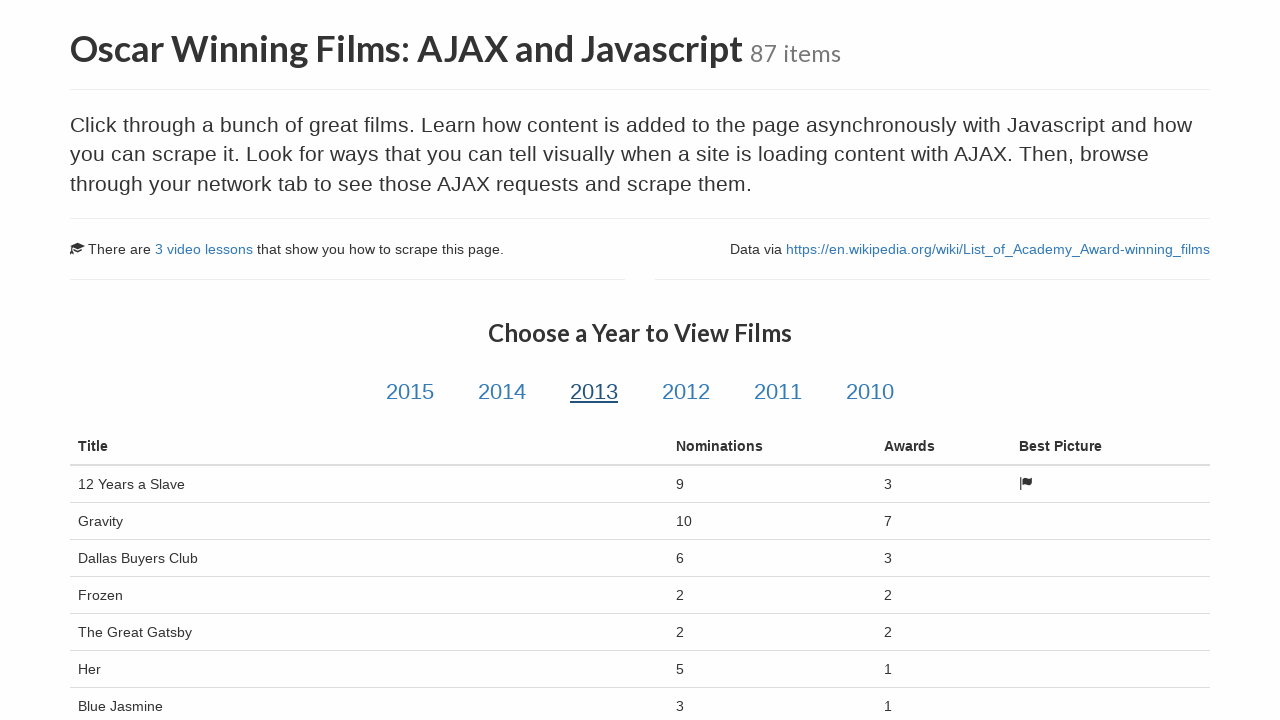

Waited 1 second for table rendering to complete for year tab 3
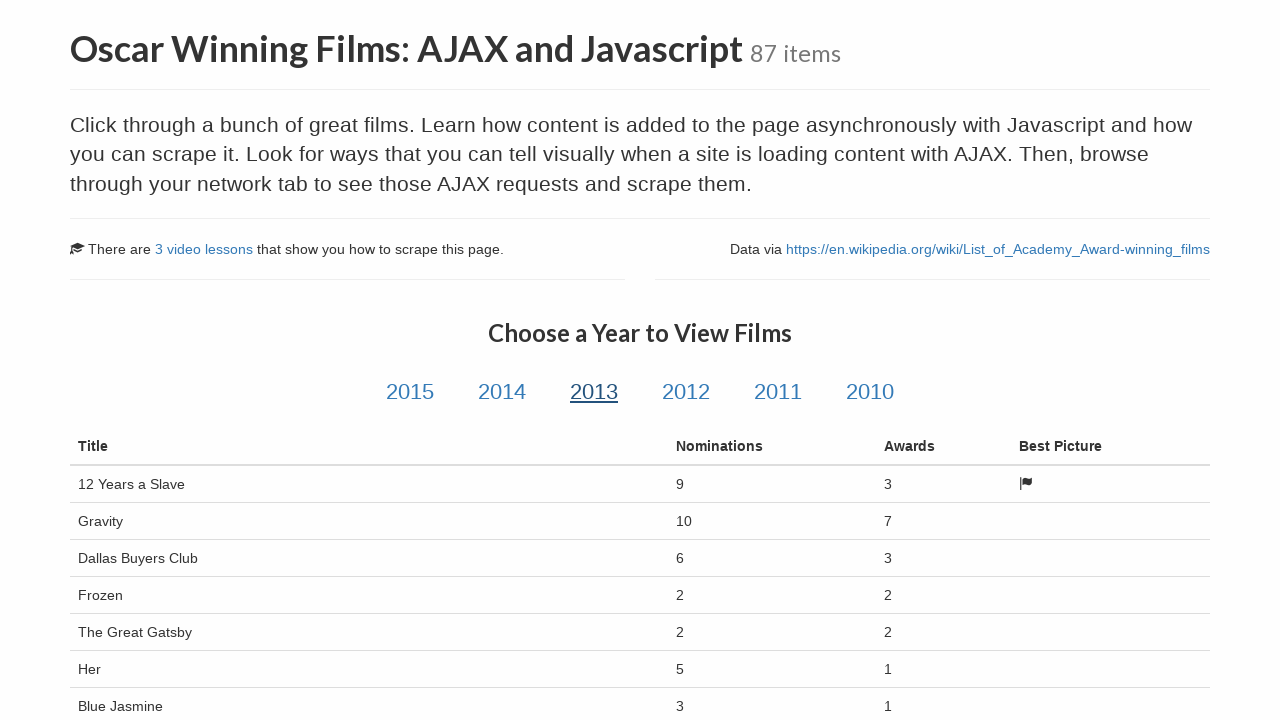

Clicked year tab 4 of 5 at (686, 392) on .col-md-12.text-center a >> nth=3
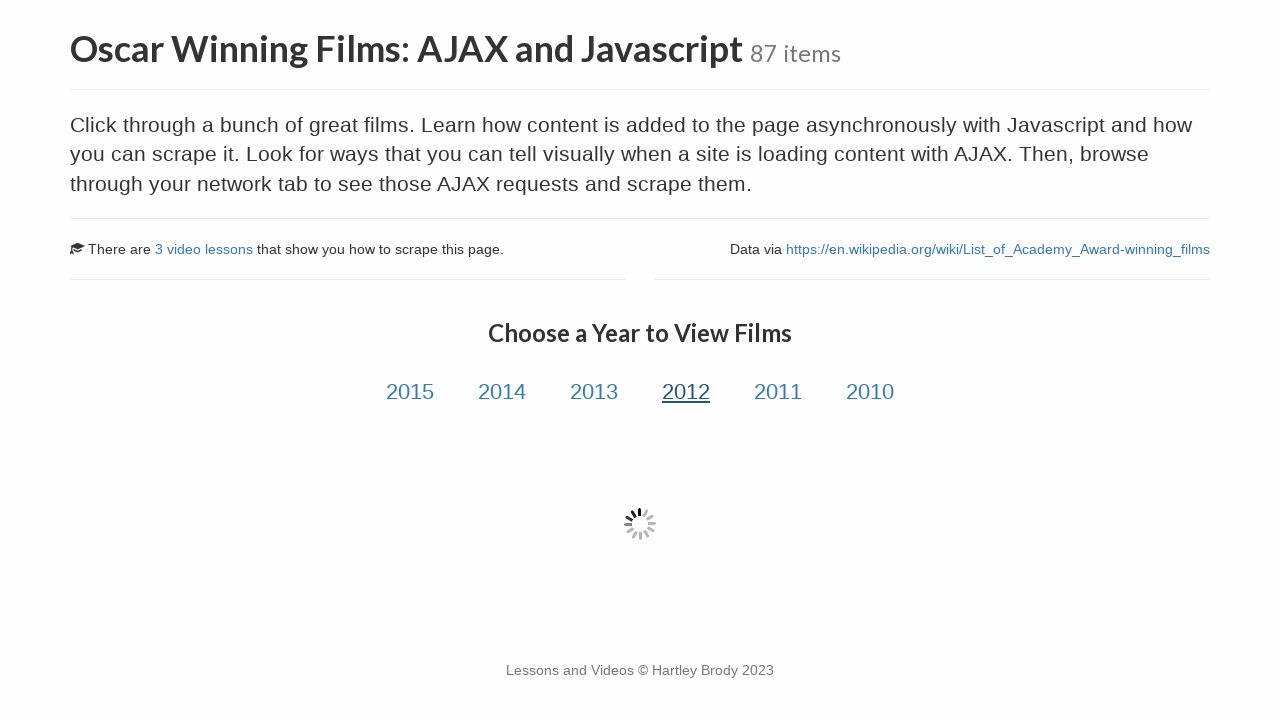

AJAX table loaded with rows for year tab 4
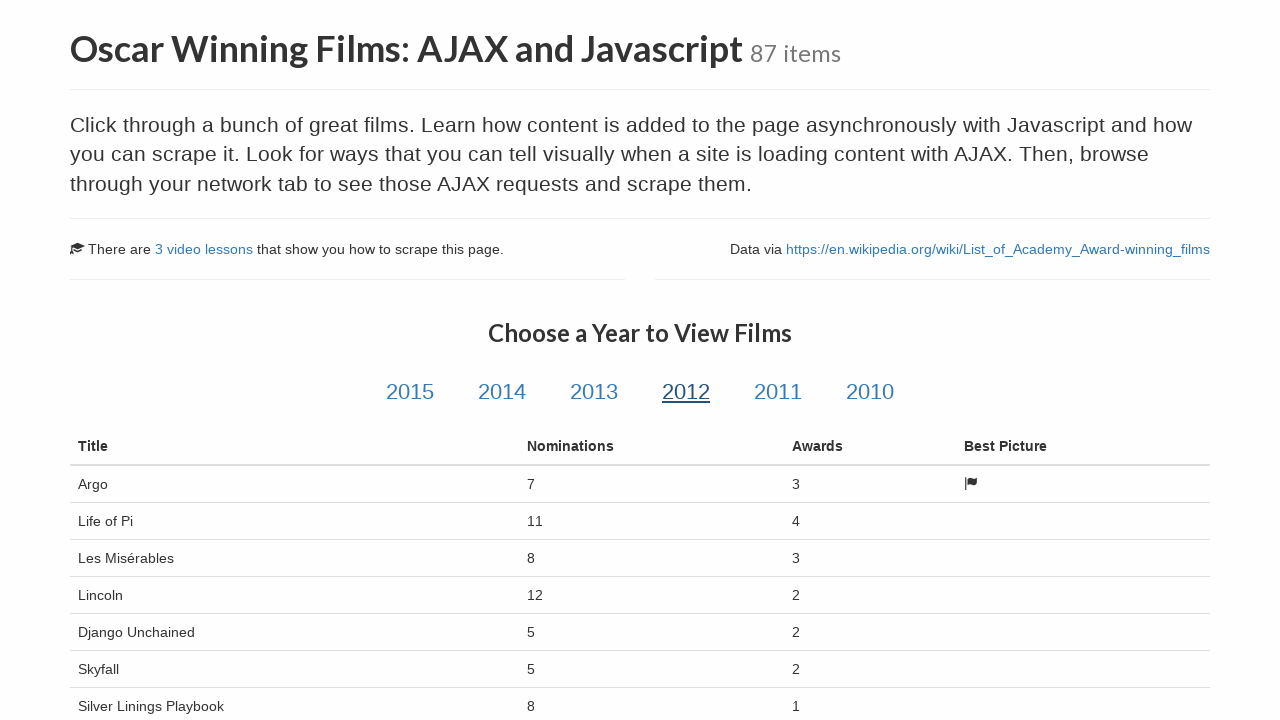

Waited 1 second for table rendering to complete for year tab 4
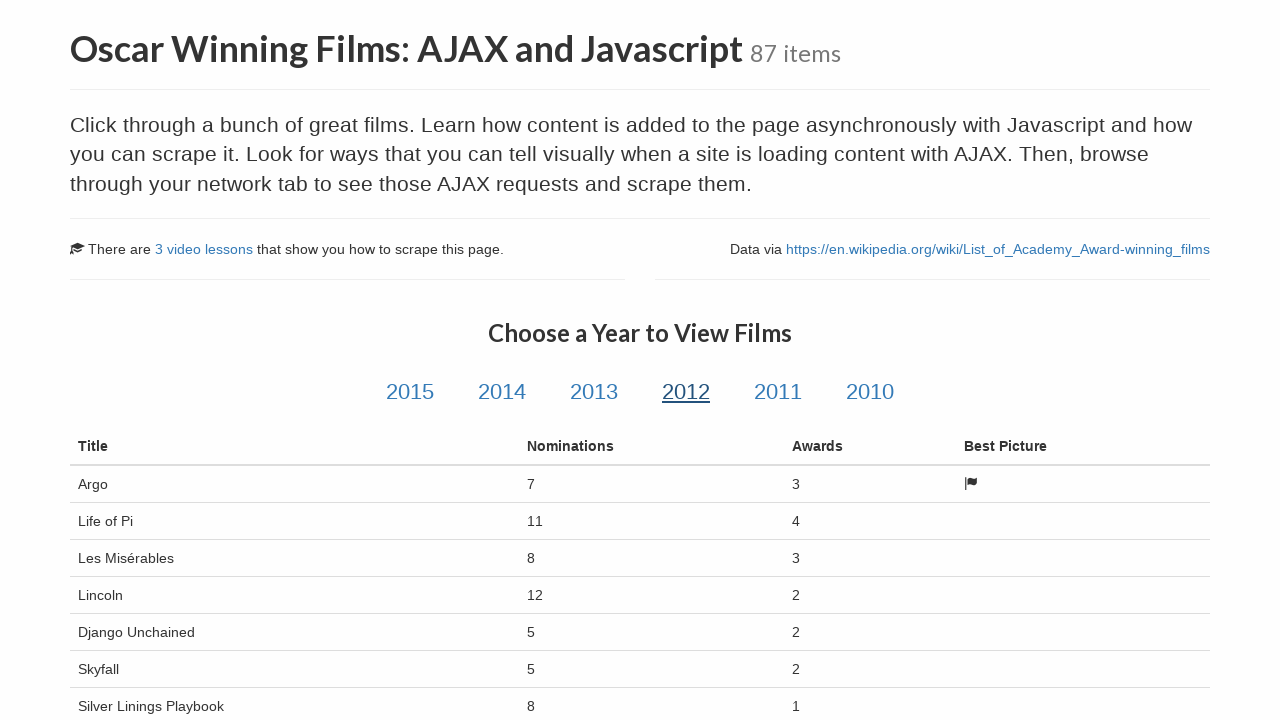

Clicked year tab 5 of 5 at (778, 392) on .col-md-12.text-center a >> nth=4
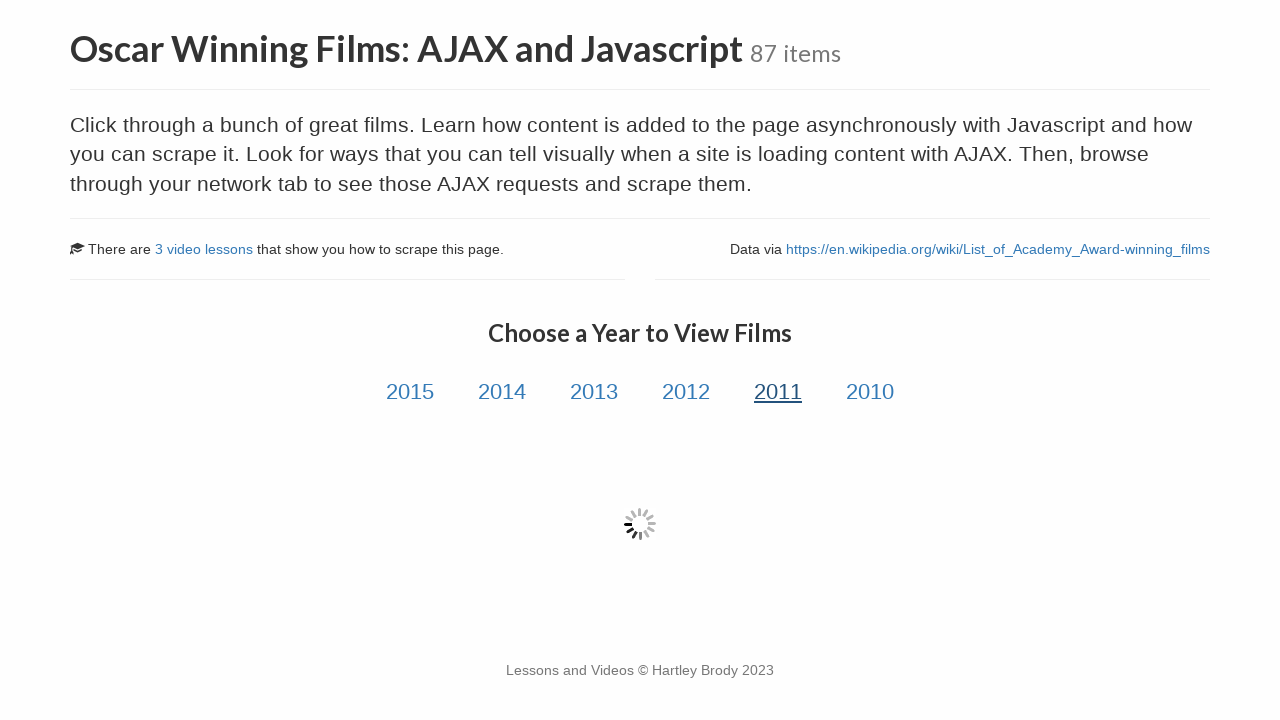

AJAX table loaded with rows for year tab 5
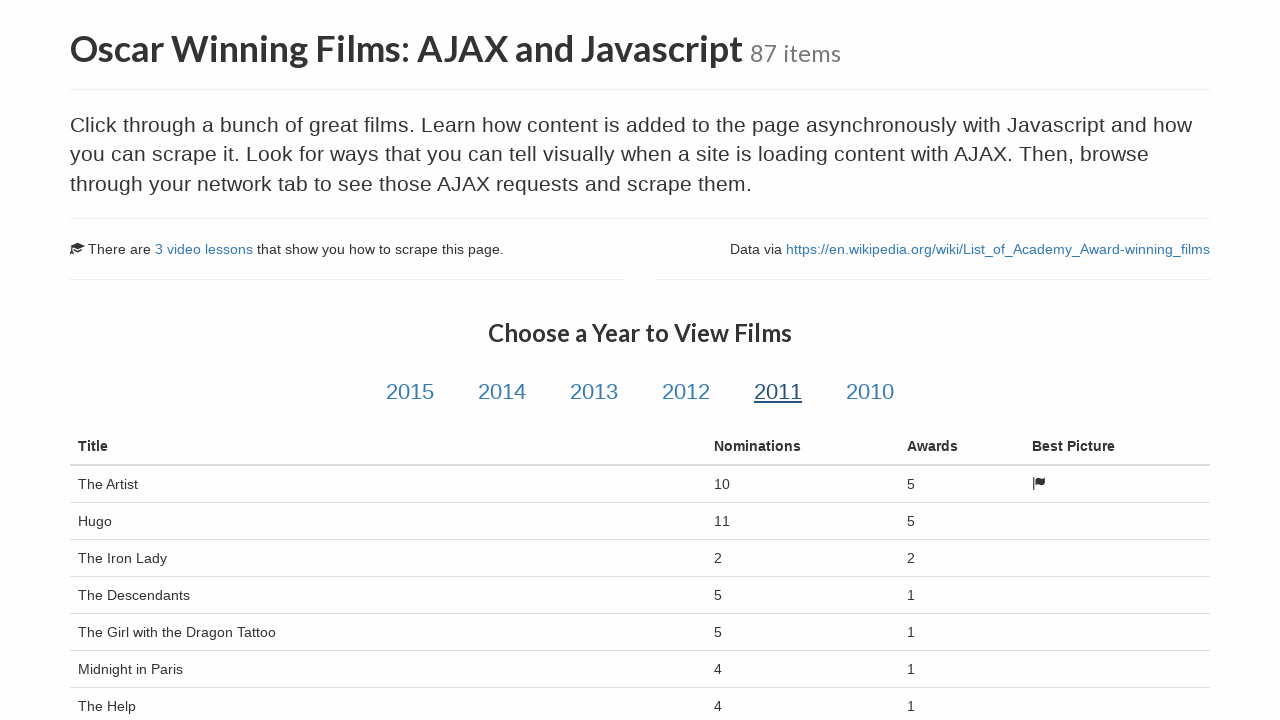

Waited 1 second for table rendering to complete for year tab 5
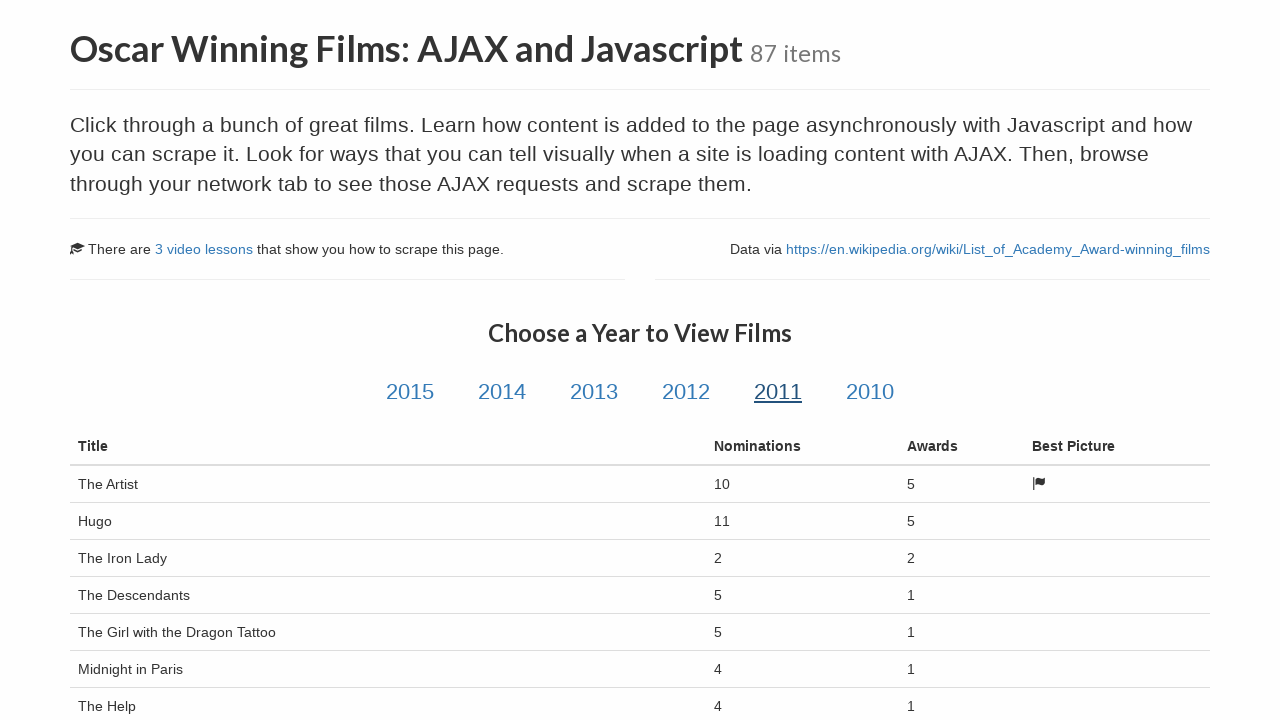

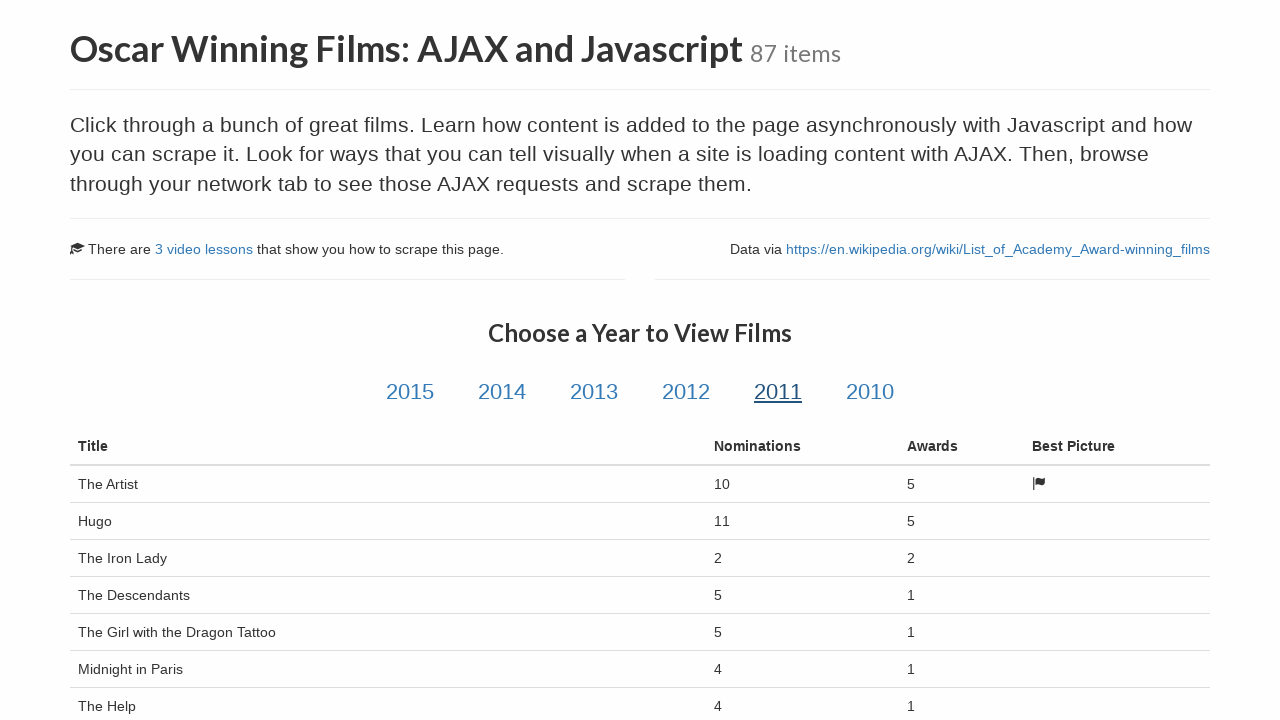